Tests a mortgage calculator by entering home price, showing advanced options, selecting start month, and calculating the monthly payment

Starting URL: https://www.mlcalc.com

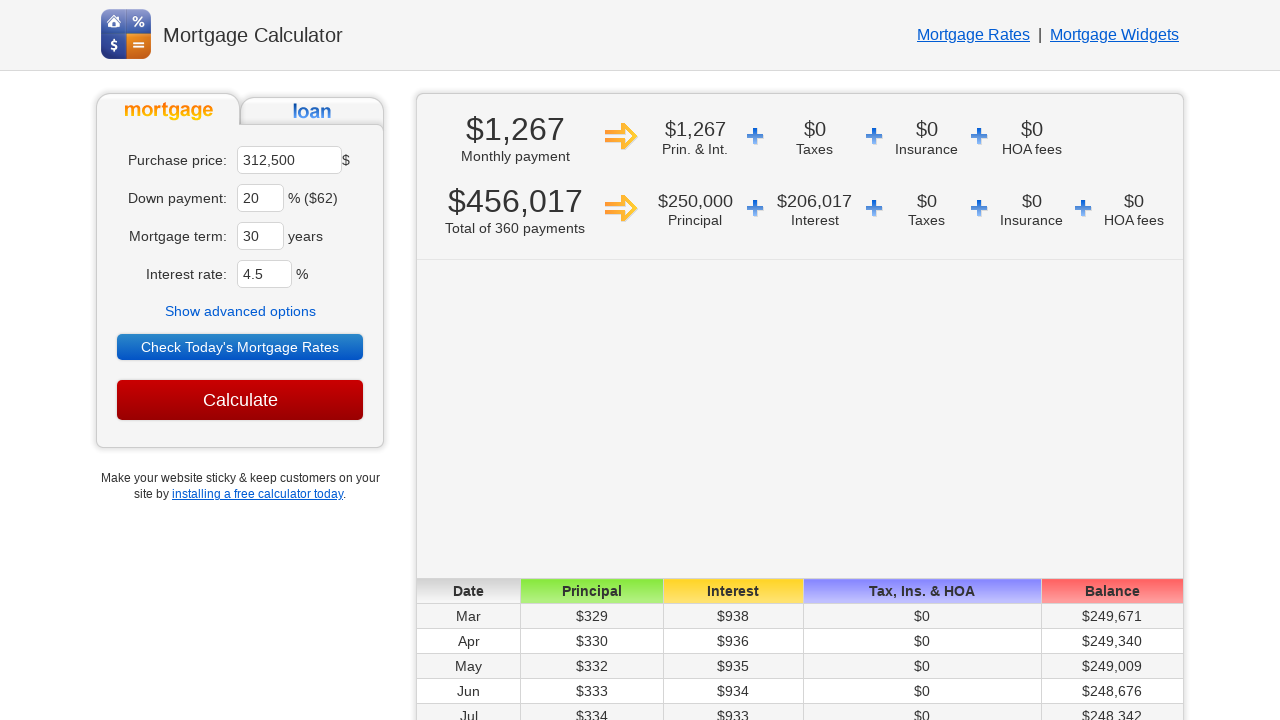

Cleared home price input field on #ma
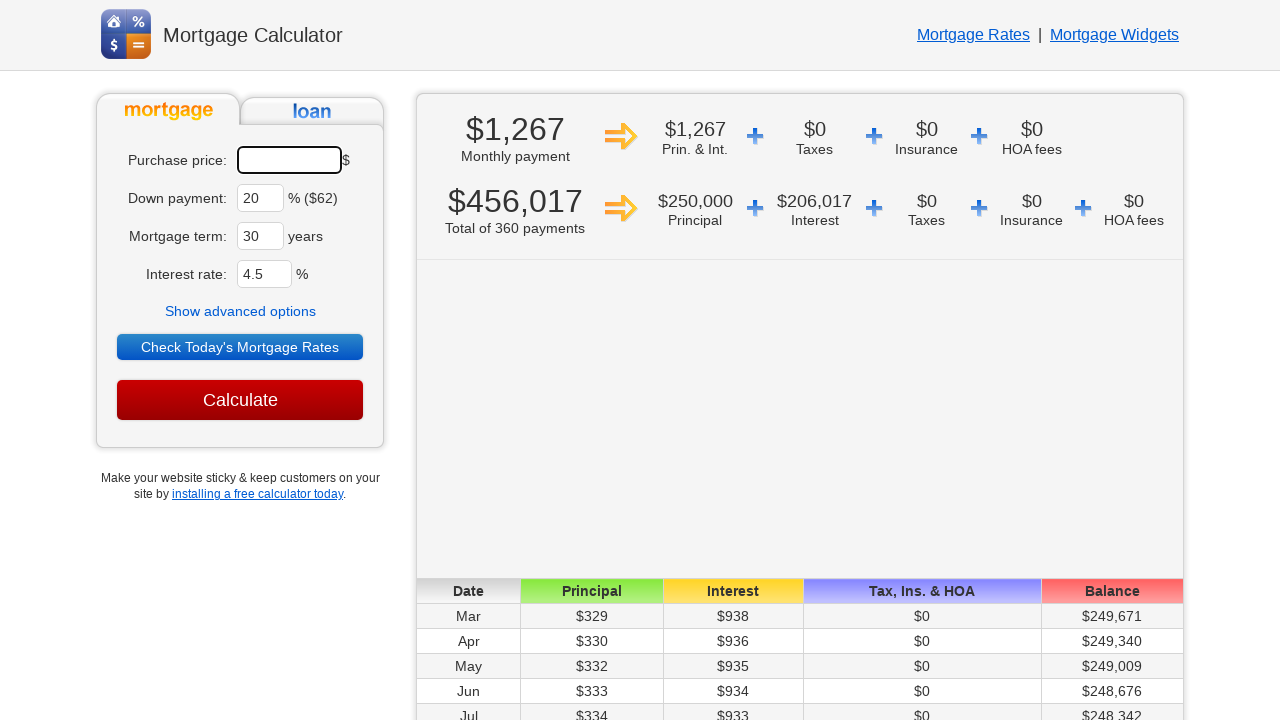

Entered home price of $450,000 on #ma
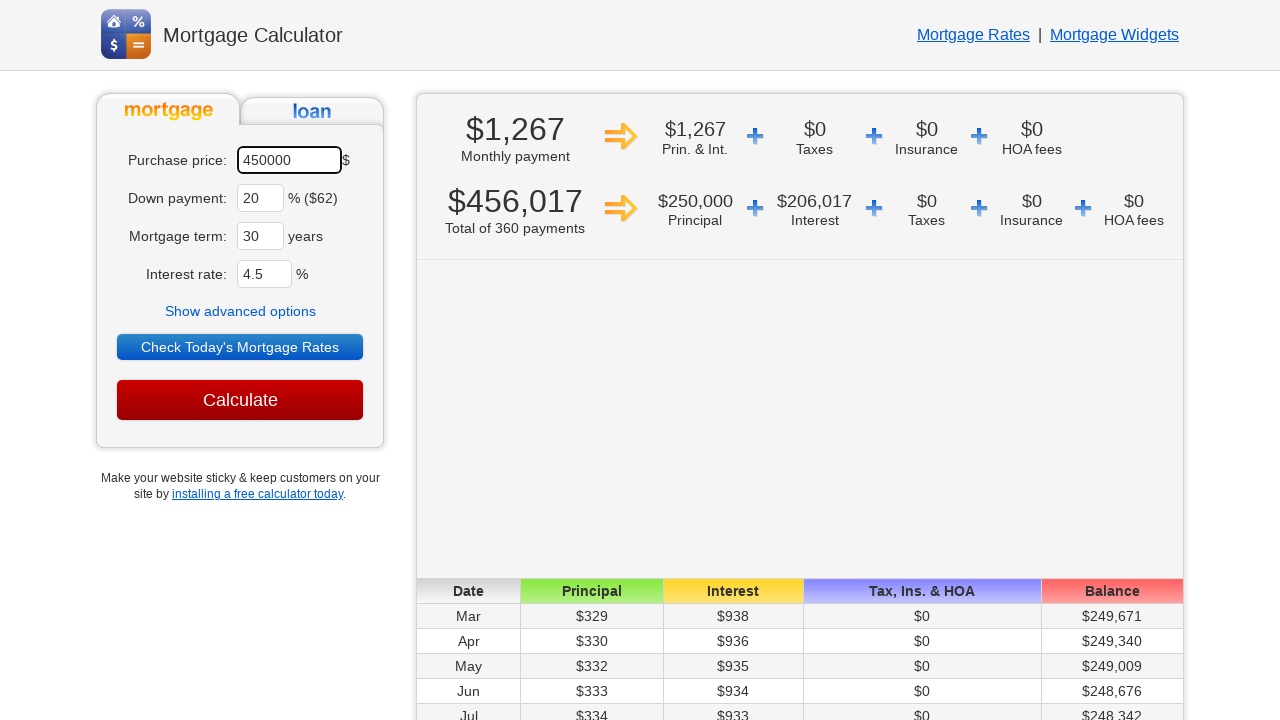

Clicked 'Show advanced options' button at (240, 311) on text='Show advanced options'
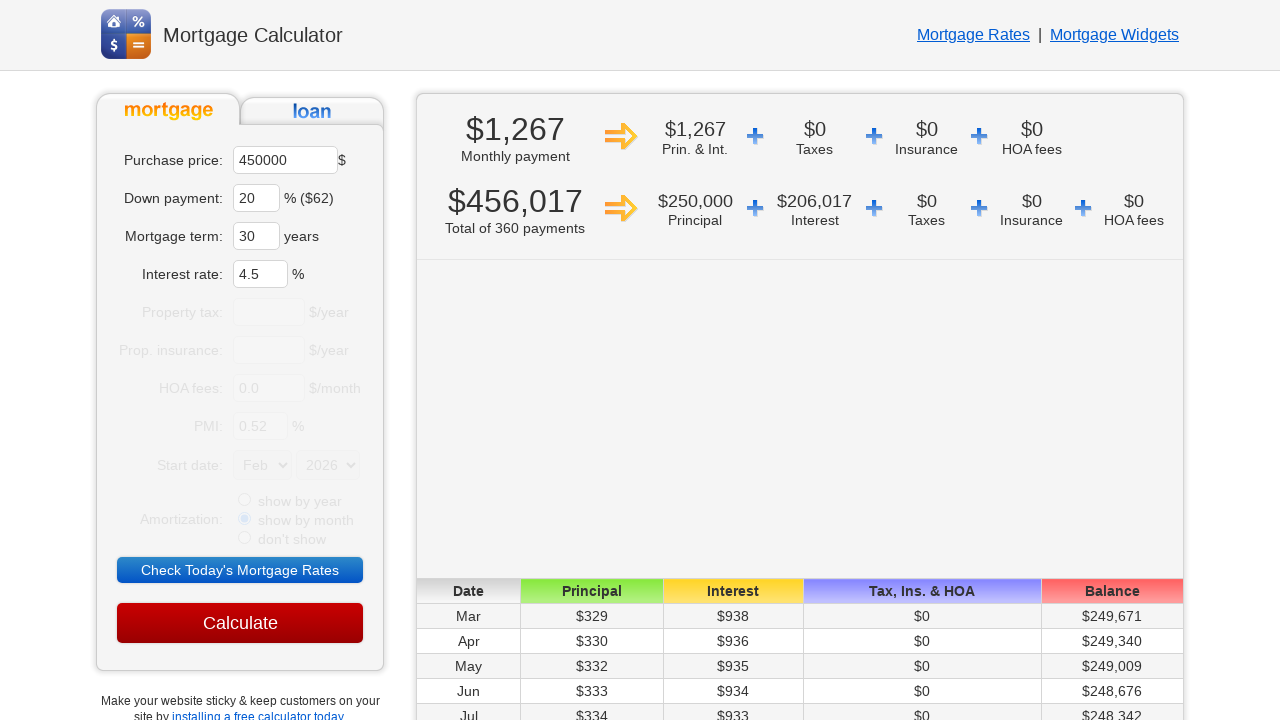

Selected 'Jun' as the start month on select[name='sm']
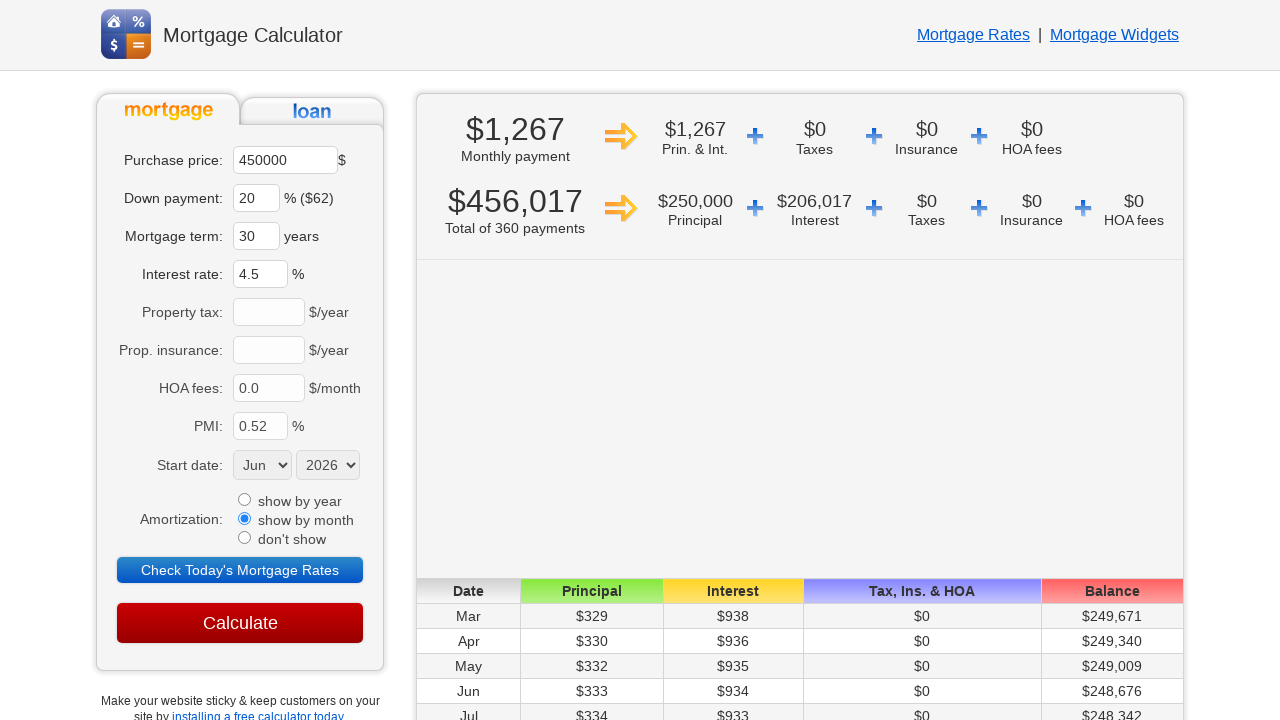

Clicked Calculate button at (240, 623) on input[value='Calculate']
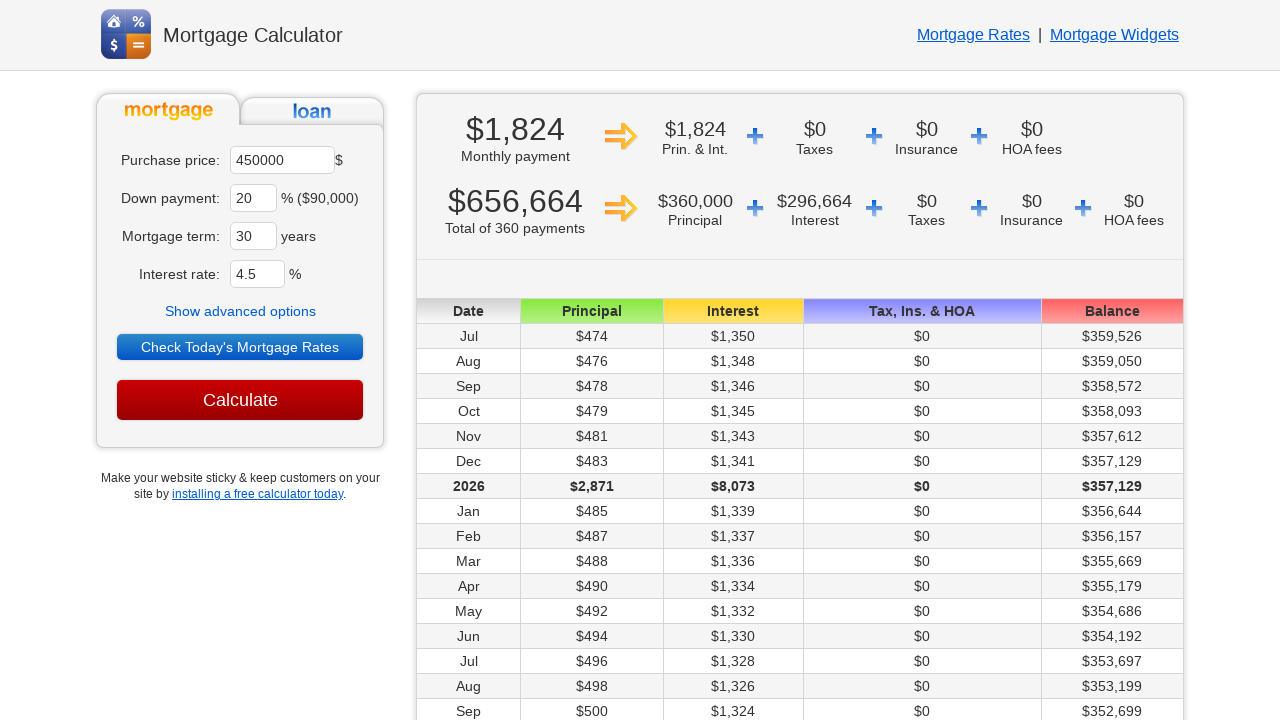

Monthly payment result displayed
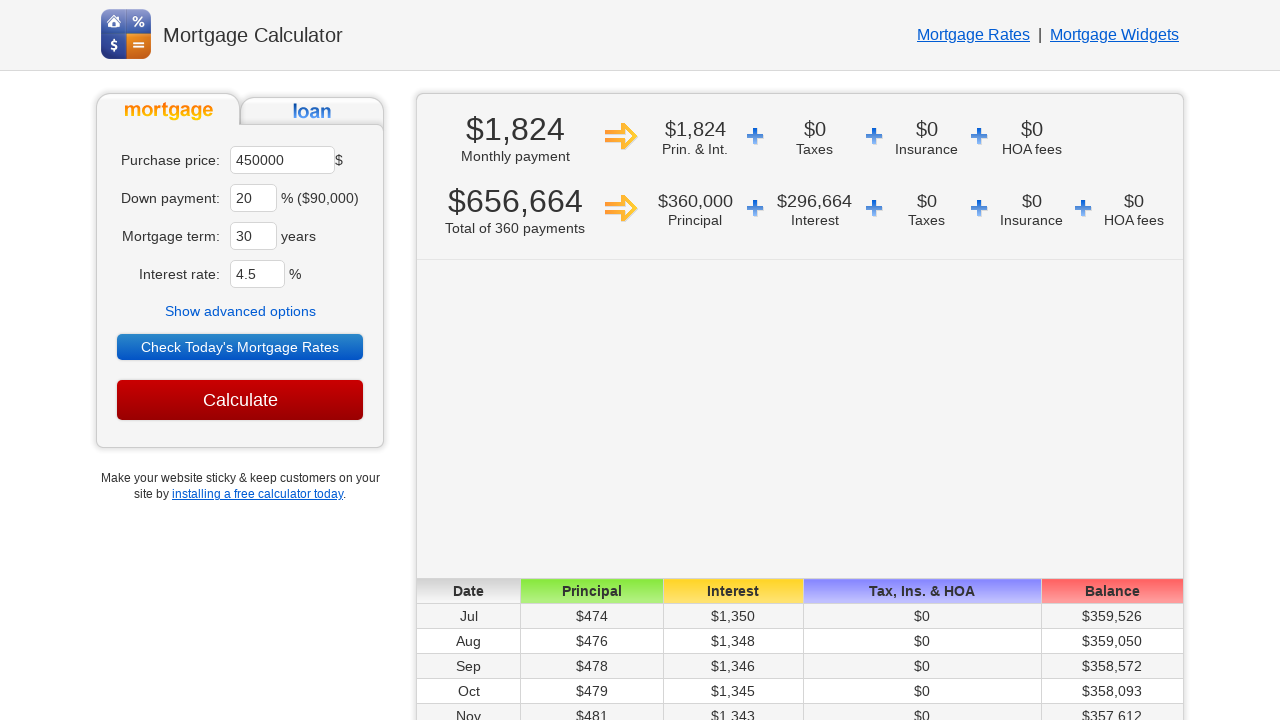

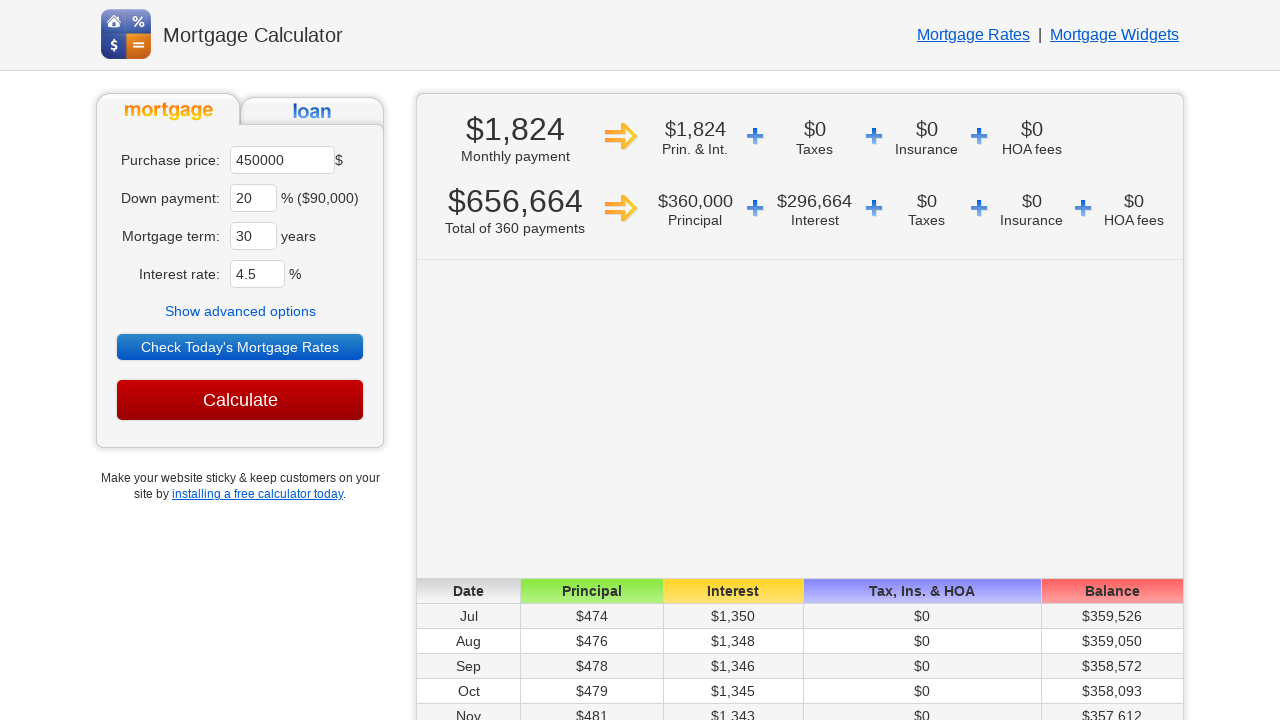